Tests the add element functionality by navigating to the Add/Remove Elements page and clicking the Add button to create a new element

Starting URL: https://the-internet.herokuapp.com/

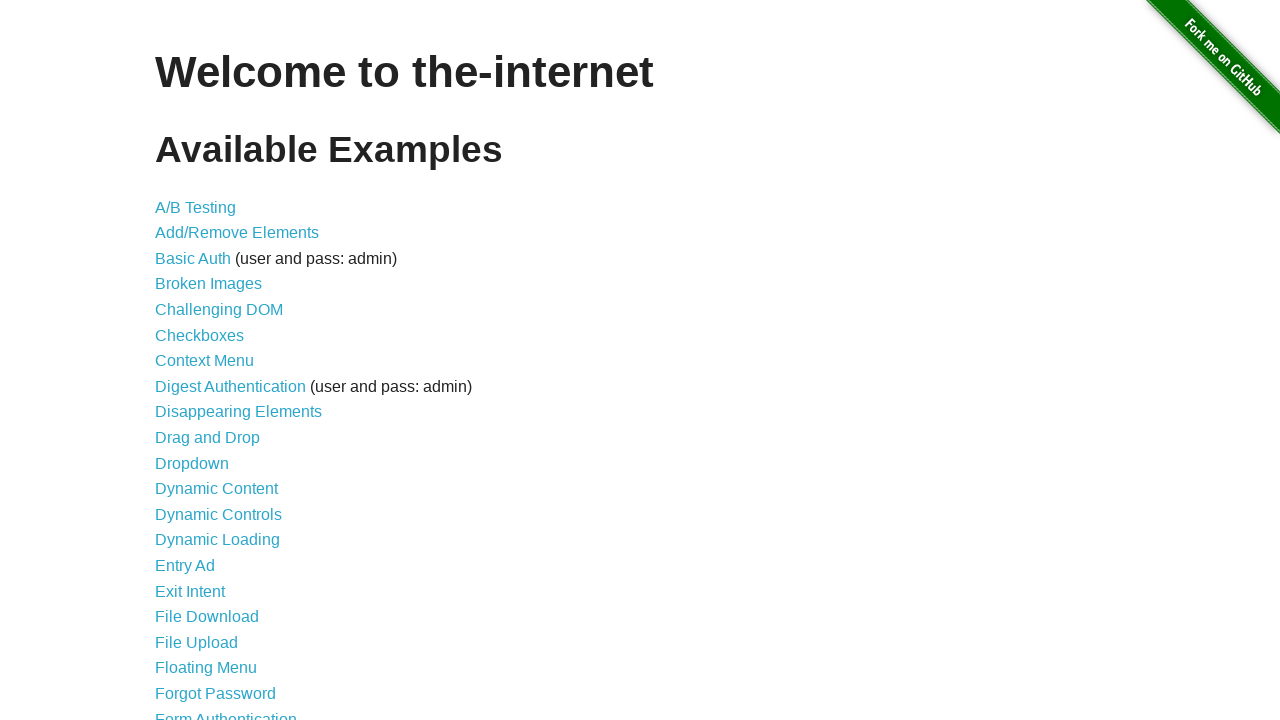

Clicked link to Add/Remove Elements page at (237, 233) on xpath=//*[@id='content']/ul/li[2]/a
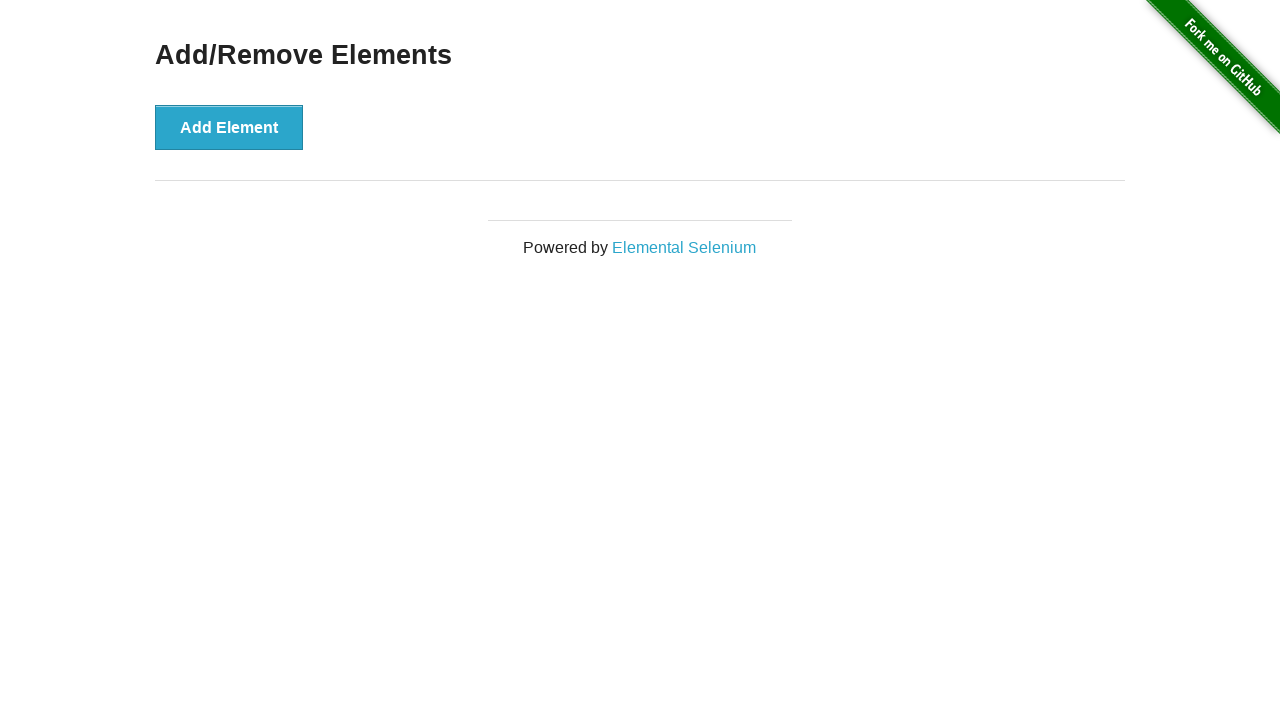

Clicked Add Element button at (229, 127) on xpath=//*[@id='content']/div/button
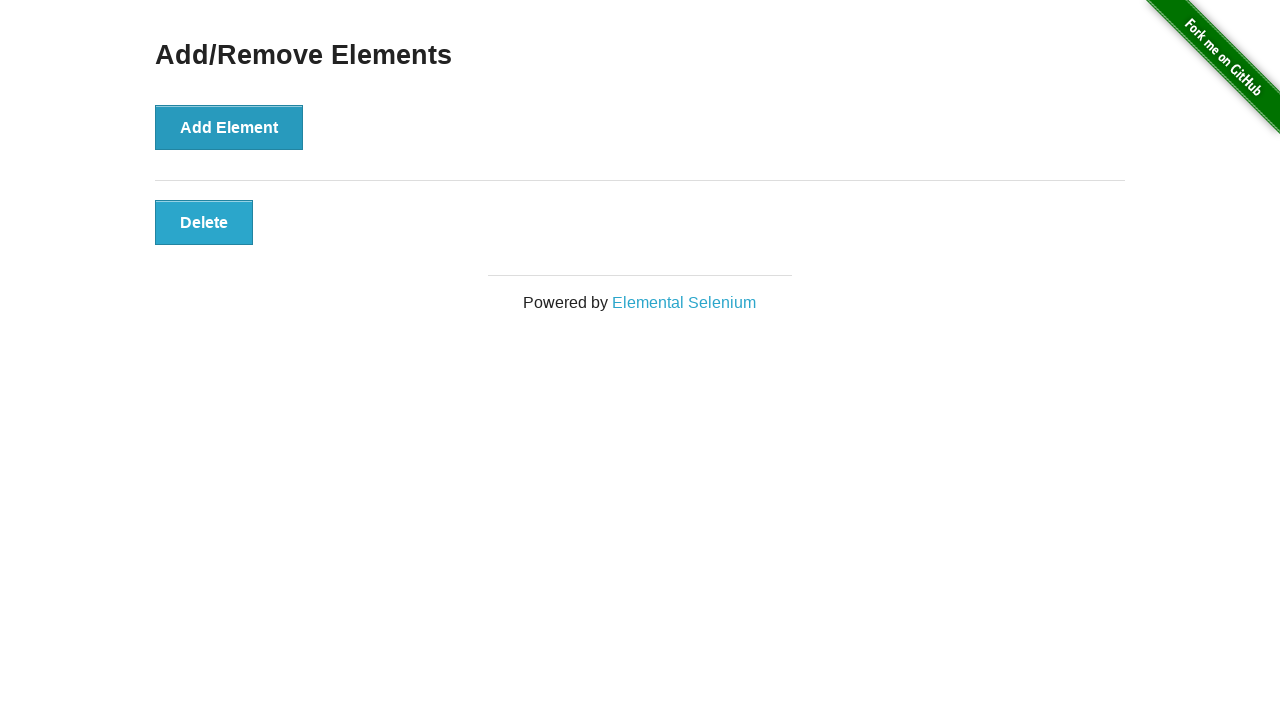

New element appeared on the page
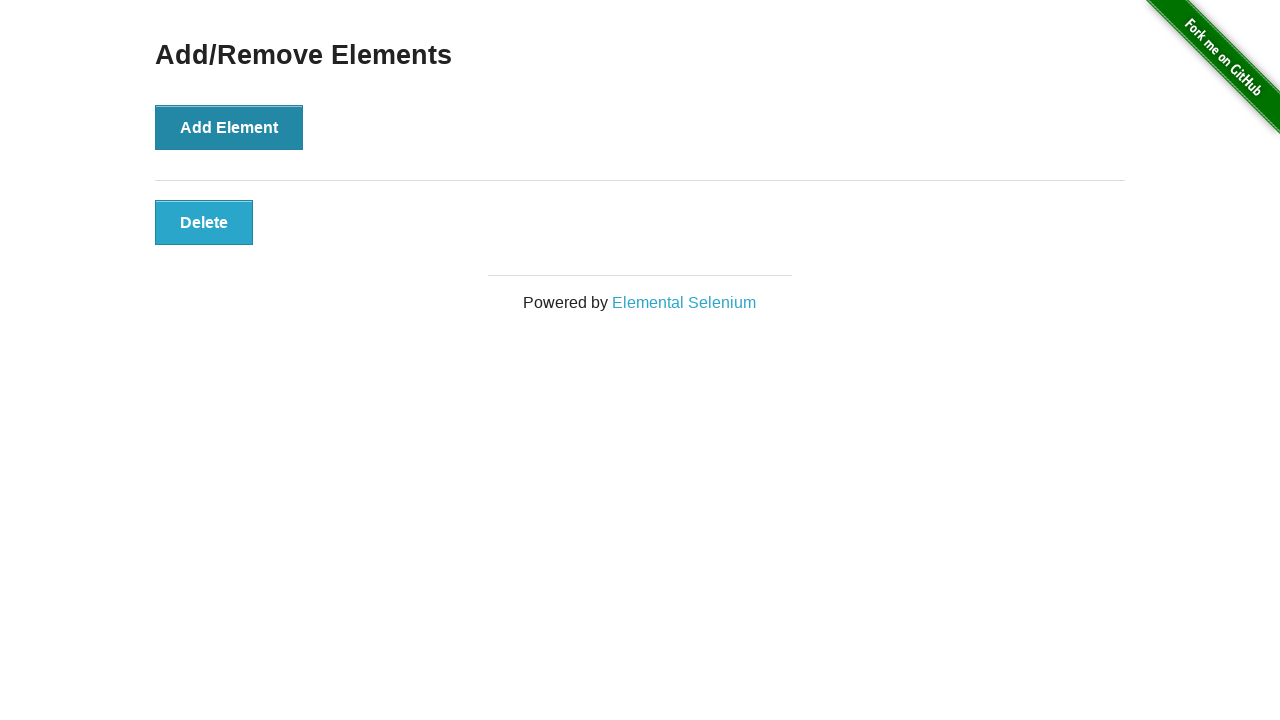

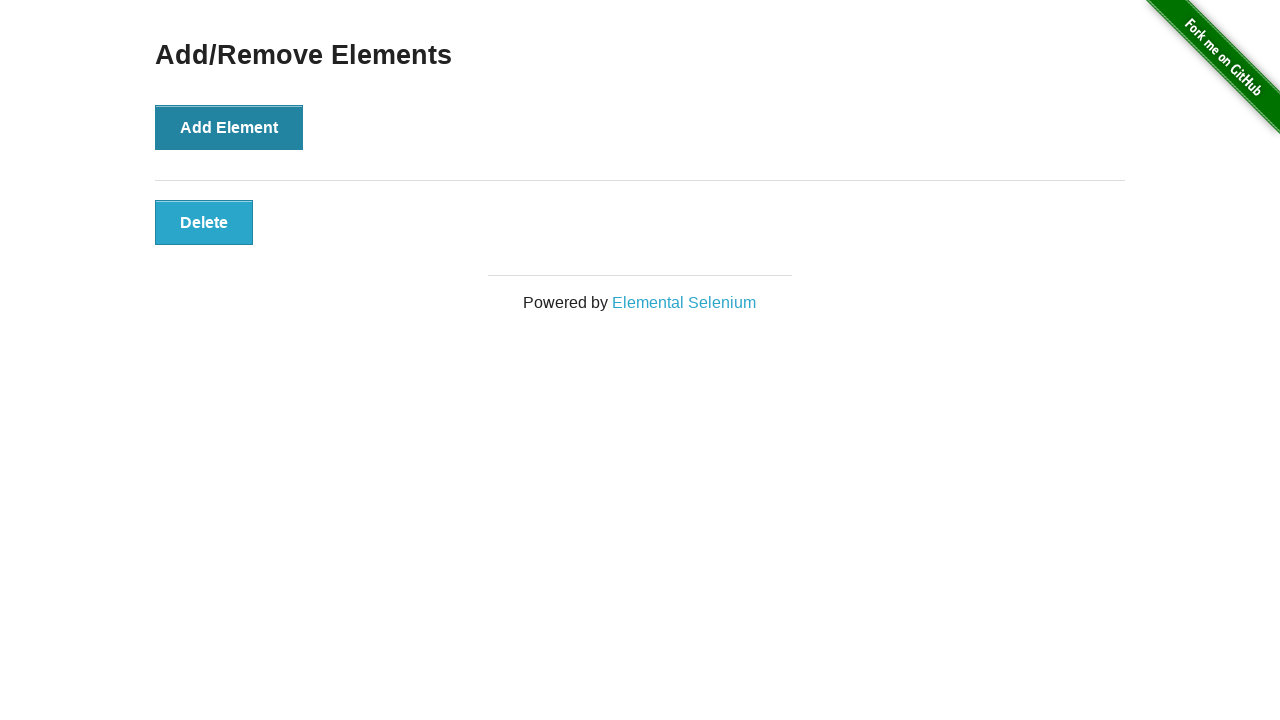